Tests an e-commerce shopping flow by adding specific vegetables (Cucumber, Brocolli, Beetroot) to cart, proceeding to checkout, and applying a promo code to verify discount functionality.

Starting URL: https://rahulshettyacademy.com/seleniumPractise/

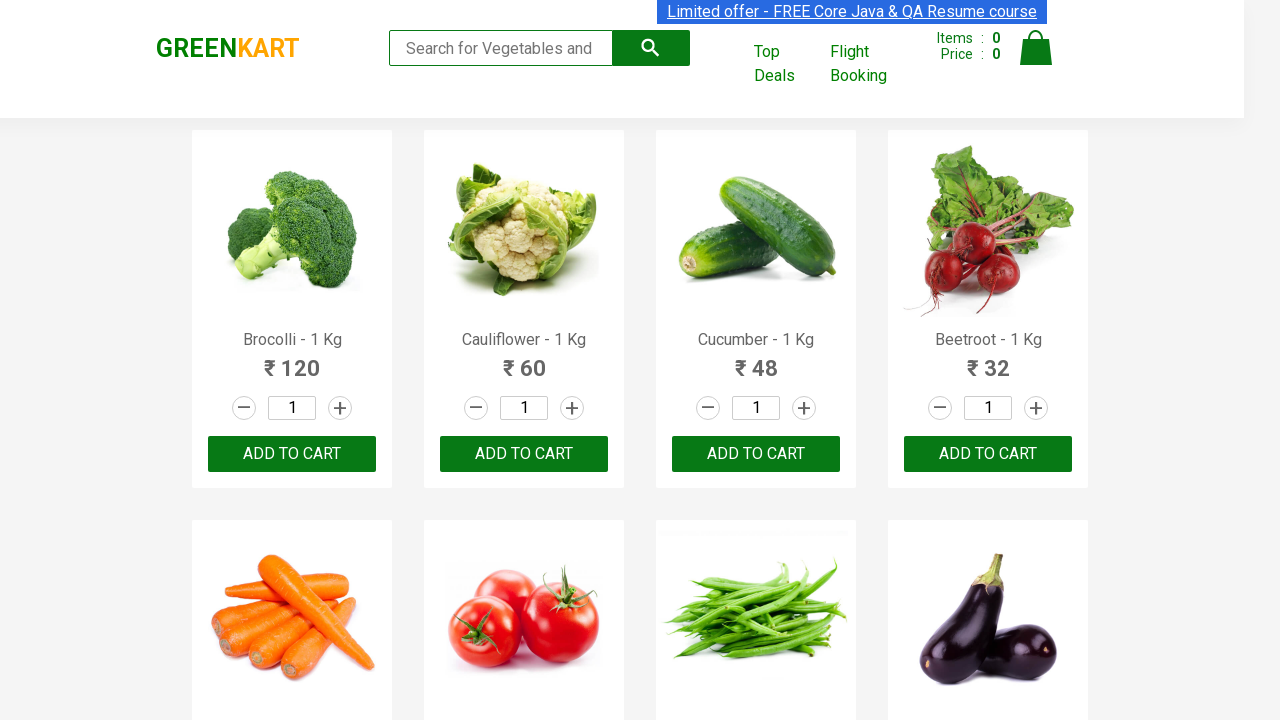

Waited for product names to load on the e-commerce page
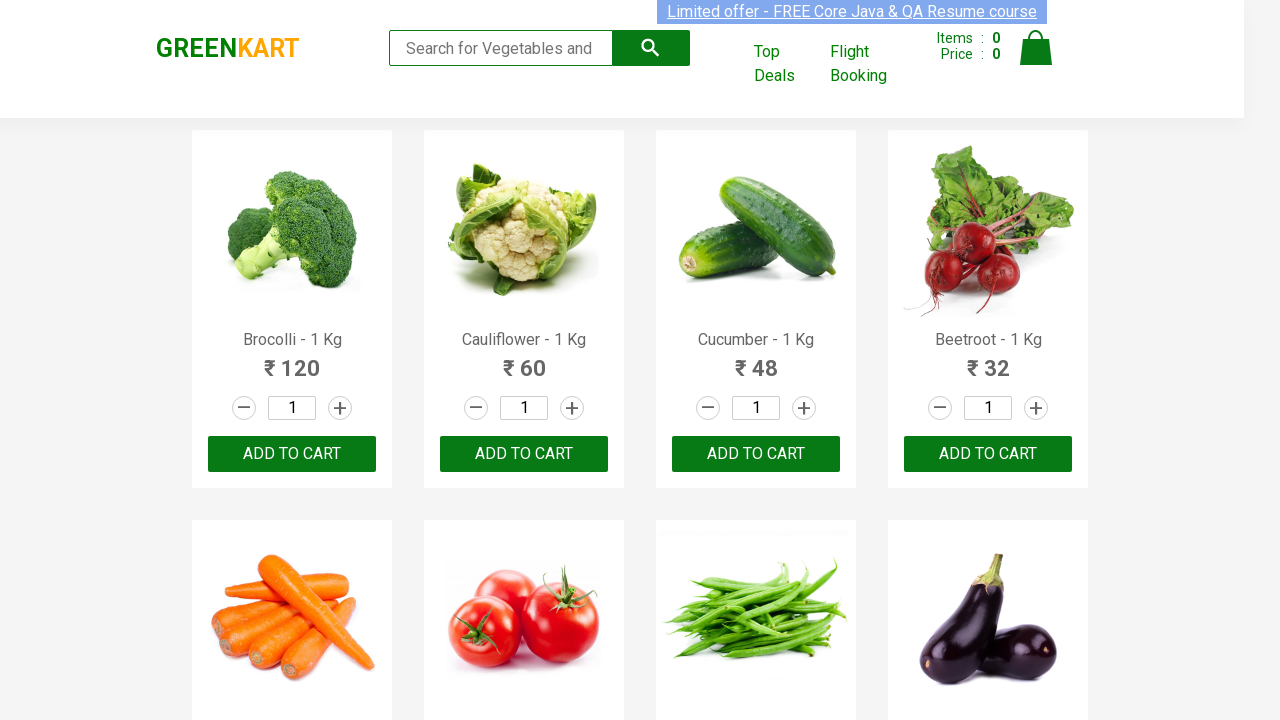

Retrieved all product name elements
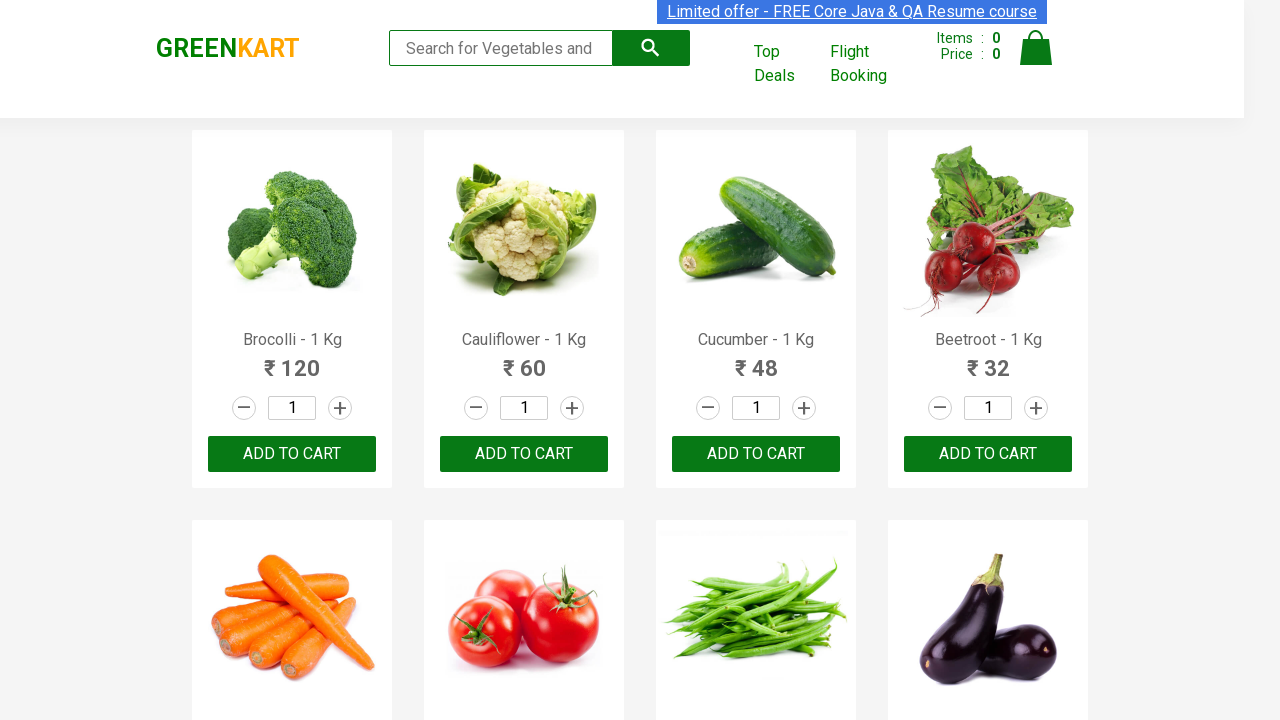

Retrieved all 'Add to cart' button elements
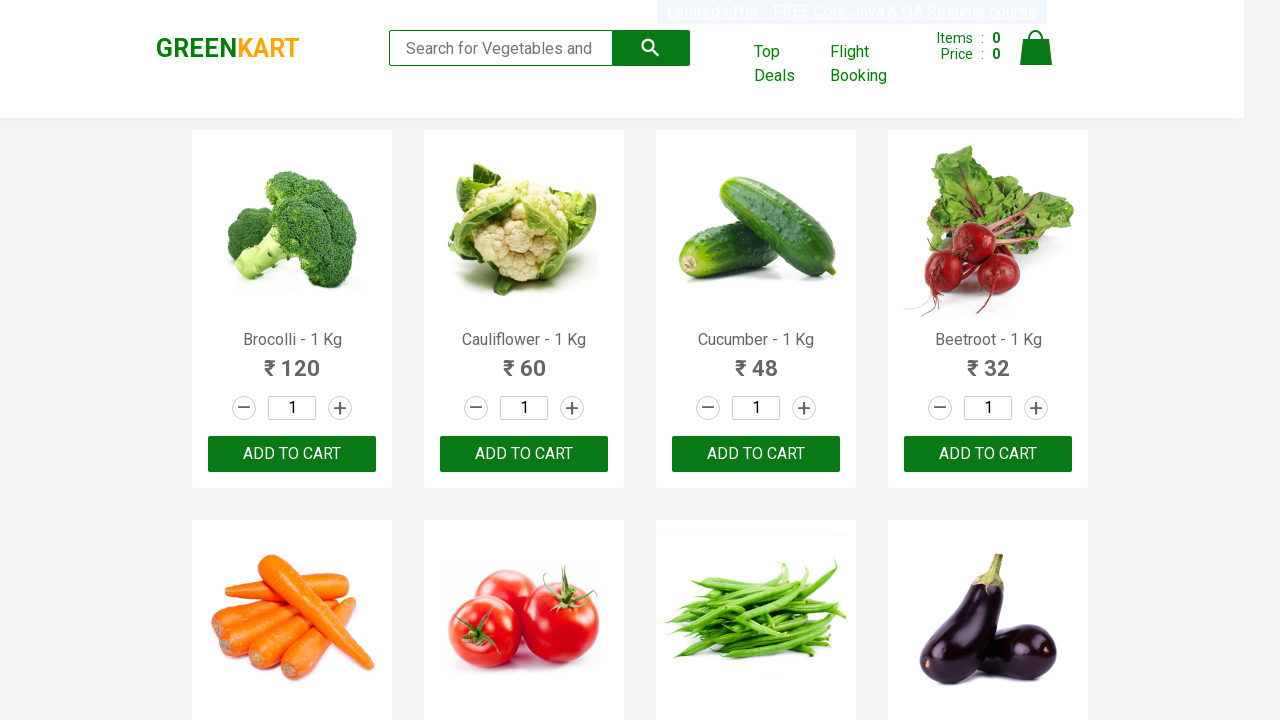

Clicked 'Add to cart' button for Brocolli at (292, 454) on div.product-action button >> nth=0
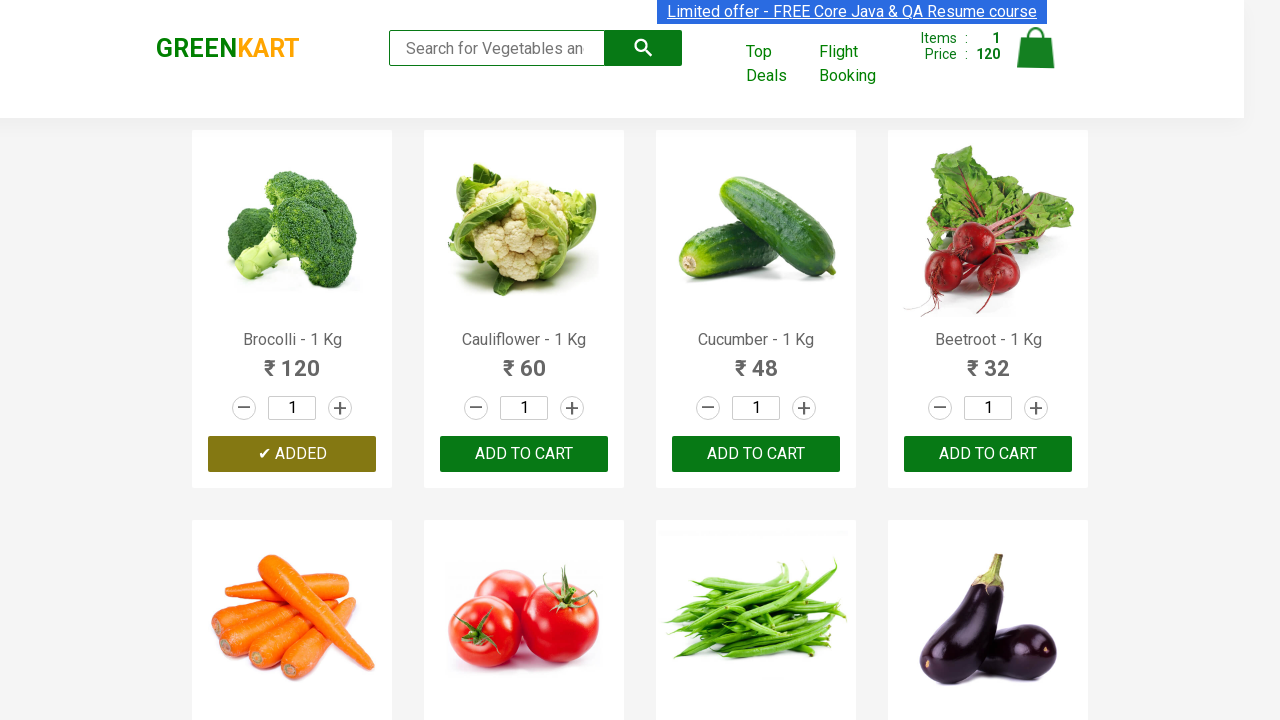

Clicked 'Add to cart' button for Cucumber at (756, 454) on div.product-action button >> nth=2
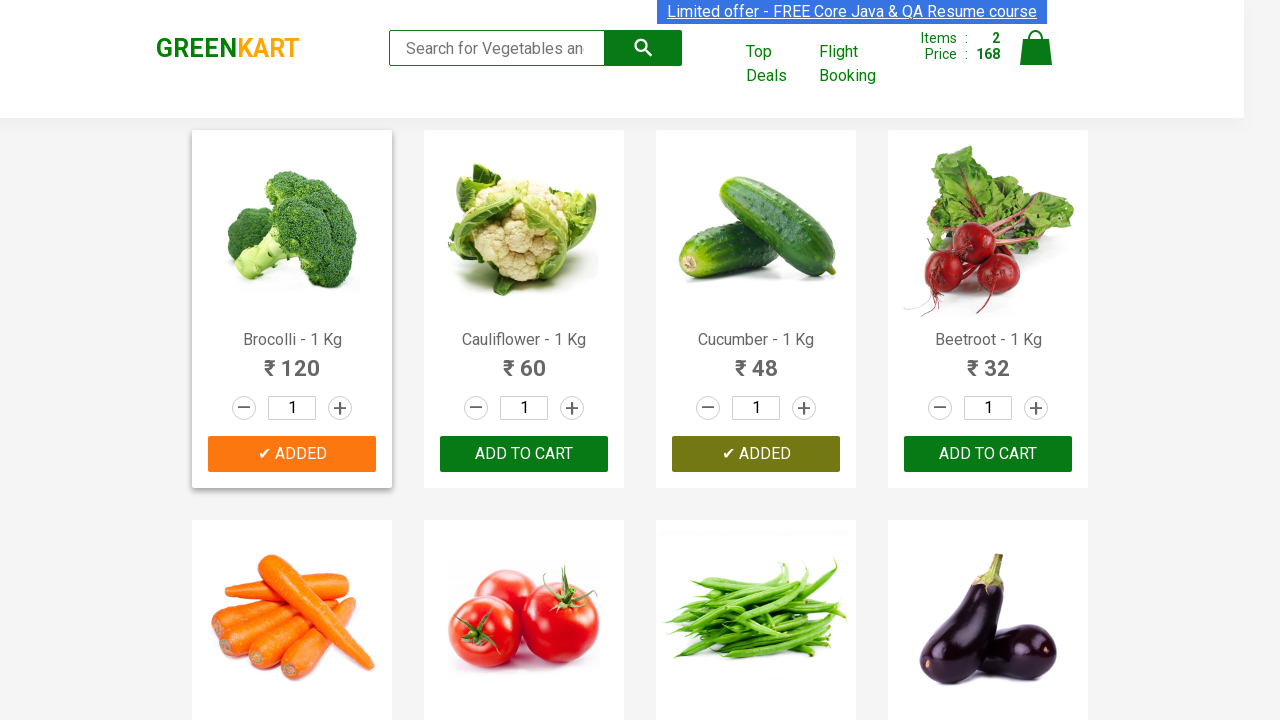

Clicked 'Add to cart' button for Beetroot at (988, 454) on div.product-action button >> nth=3
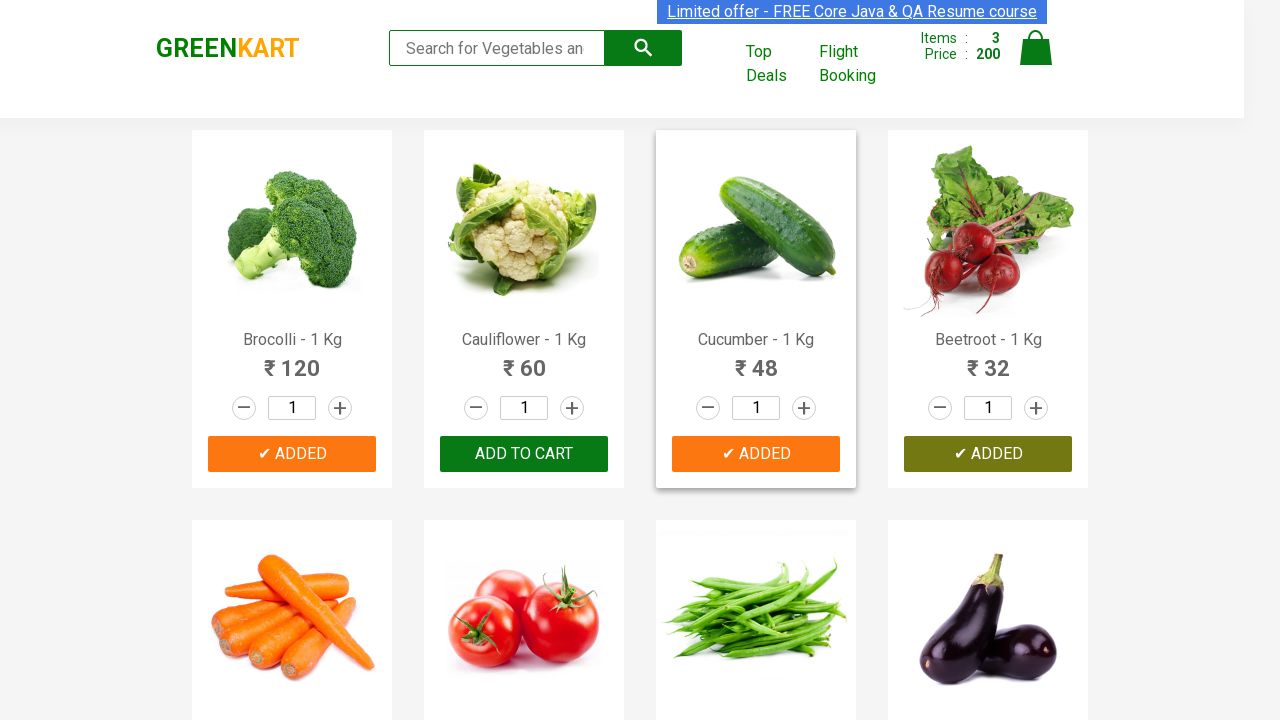

Clicked on cart icon to view shopping cart at (1036, 48) on img[alt='Cart']
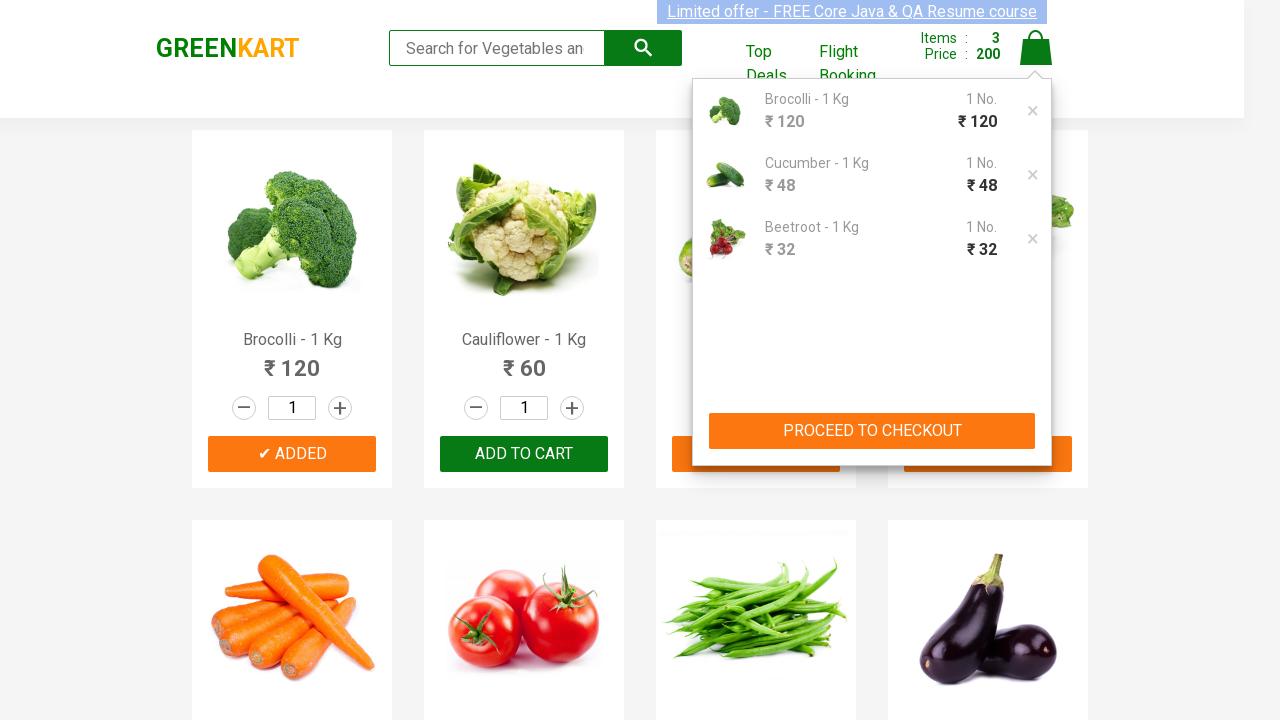

Clicked 'PROCEED TO CHECKOUT' button at (872, 431) on xpath=//button[contains(text(), 'PROCEED TO CHECKOUT')]
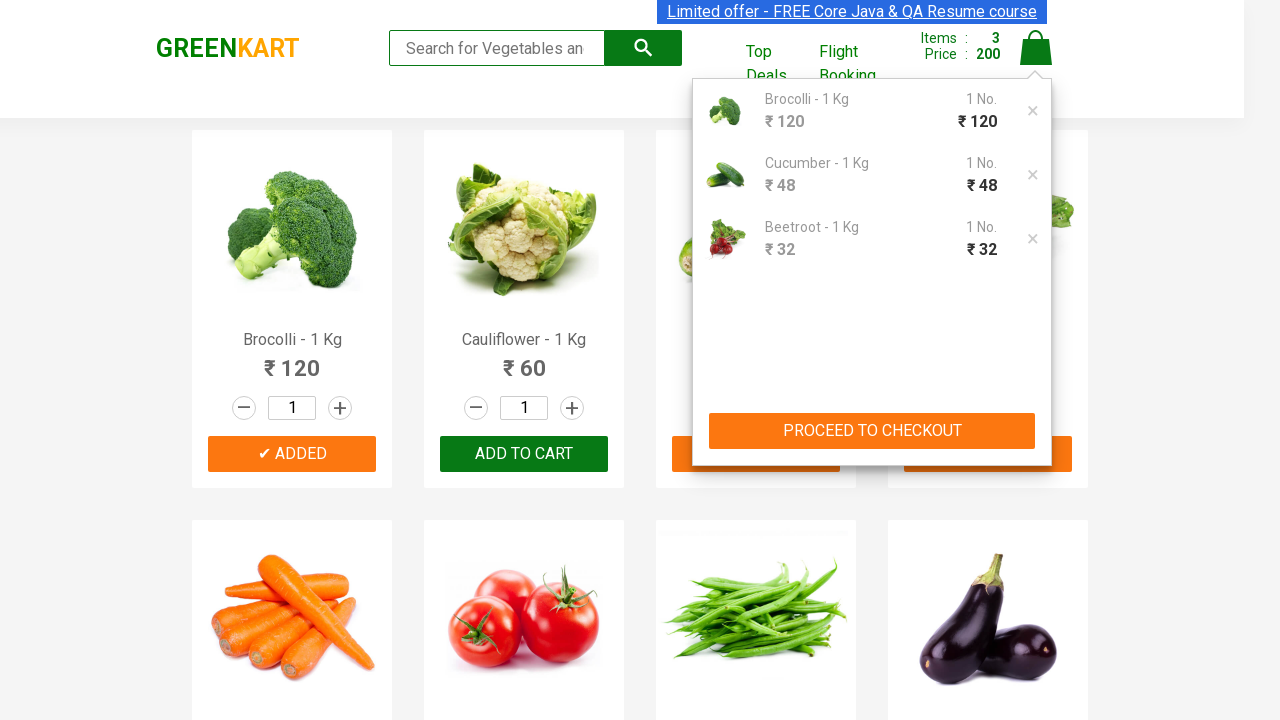

Waited for promo code input field to become visible
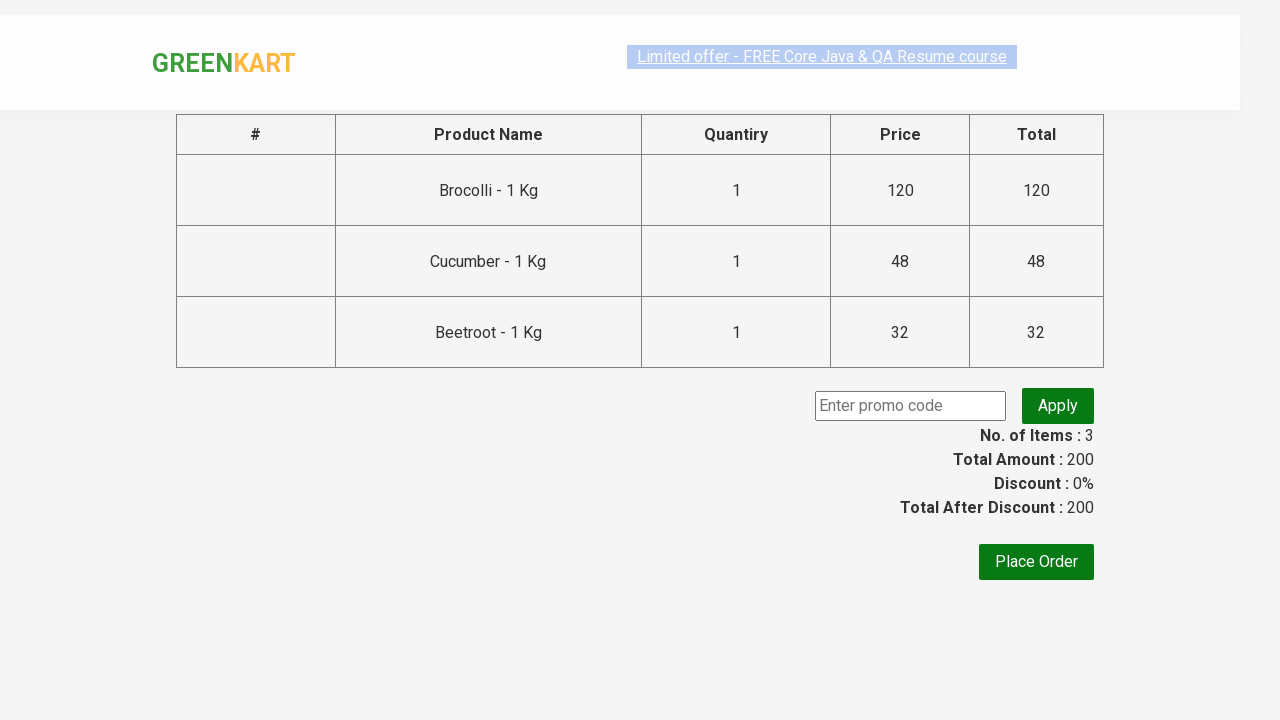

Entered promo code 'rahulshettyacademy' in the promo code field on input.promoCode
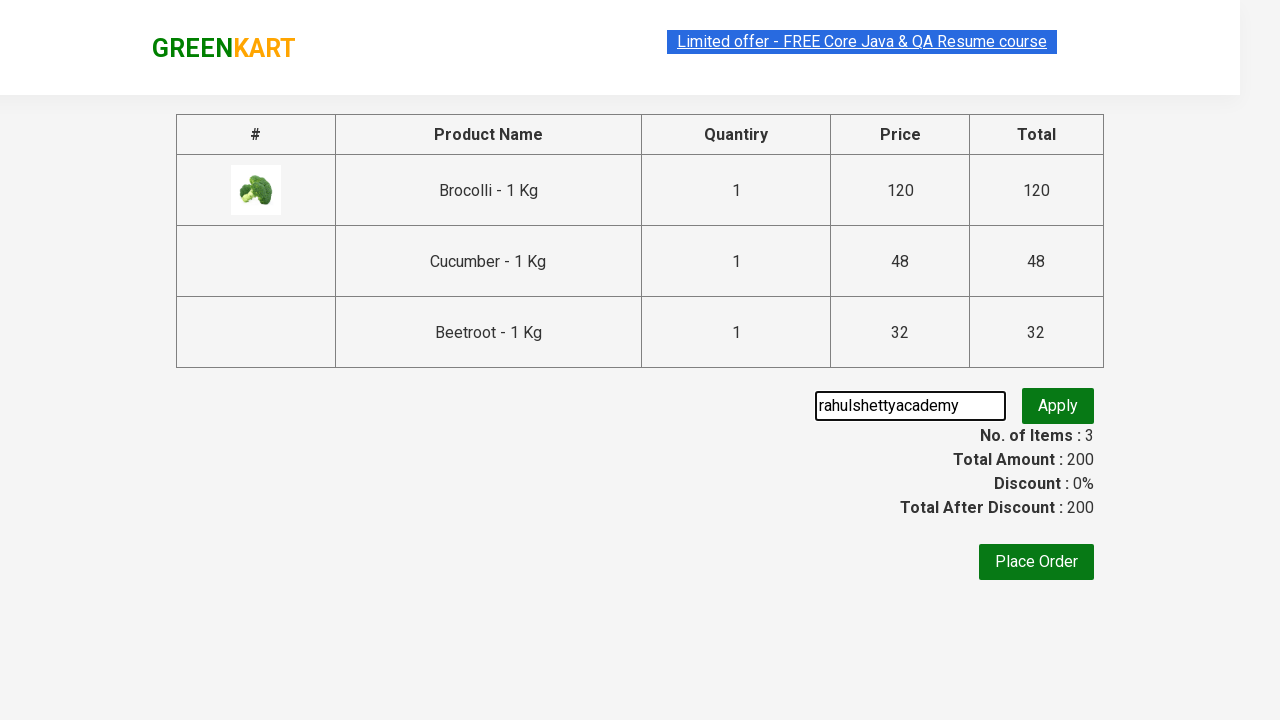

Clicked 'Apply' button to apply the promo code at (1058, 406) on button.promoBtn
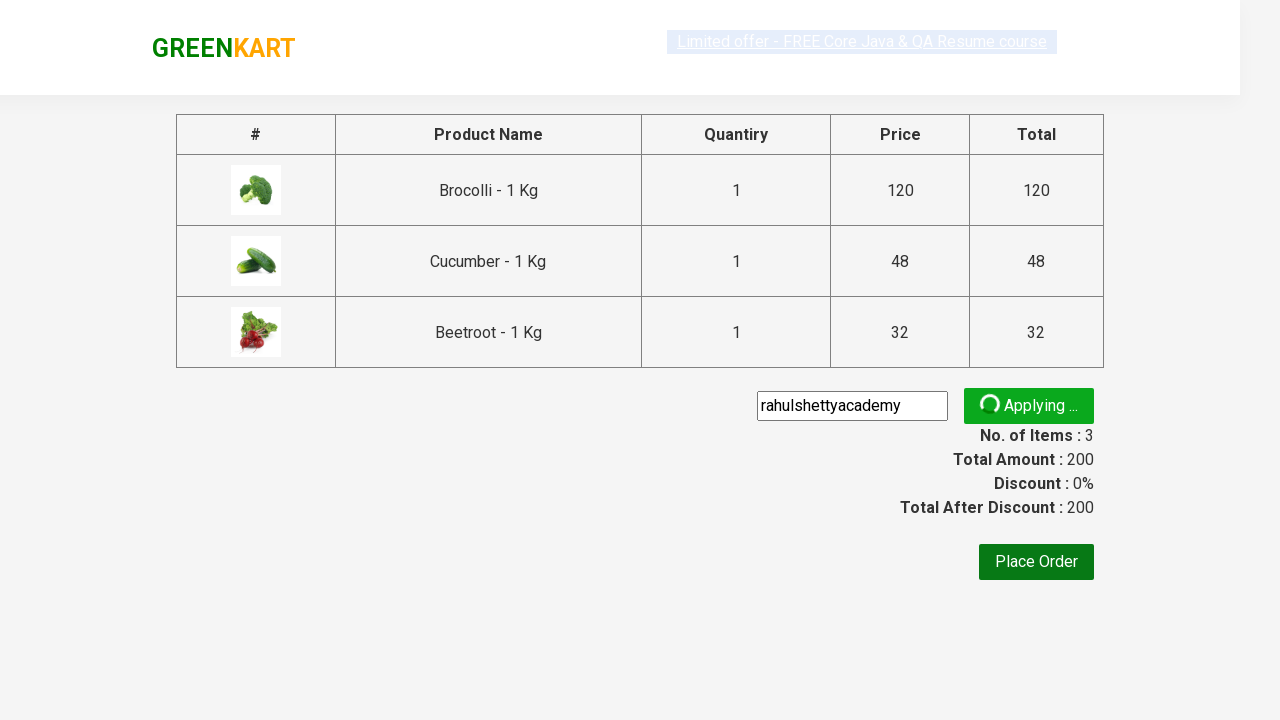

Waited for promo code discount information message to appear
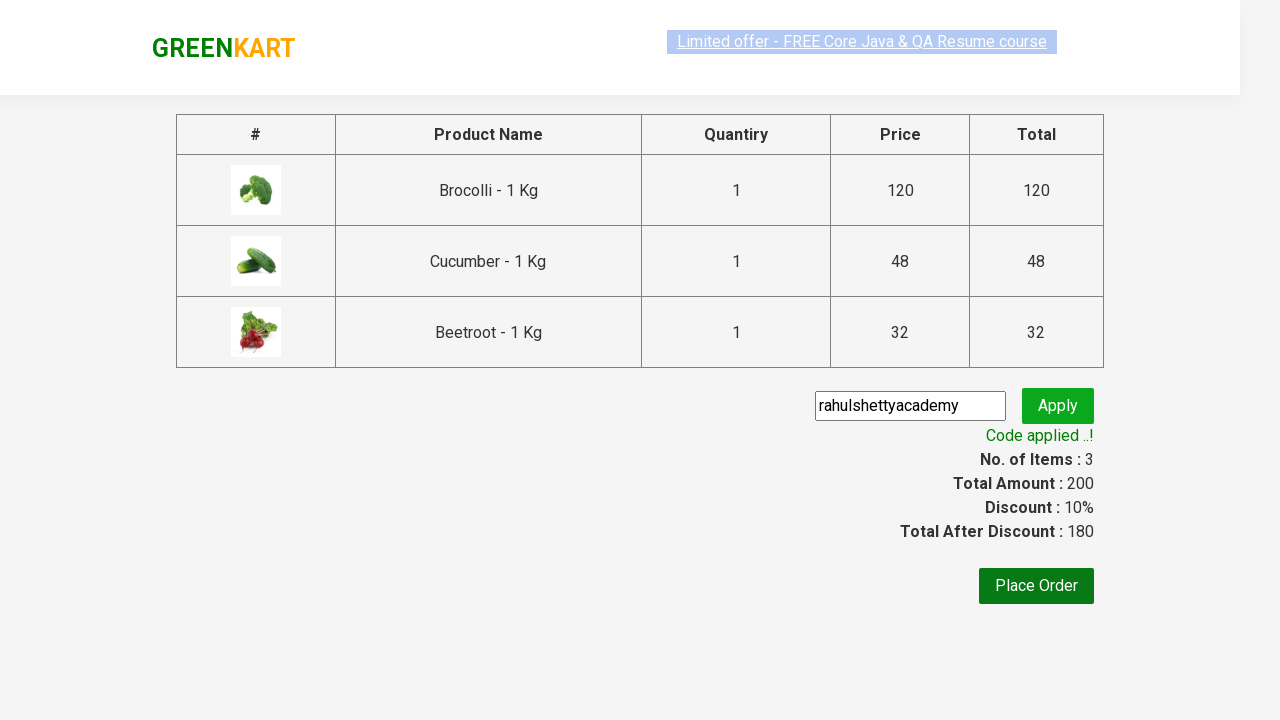

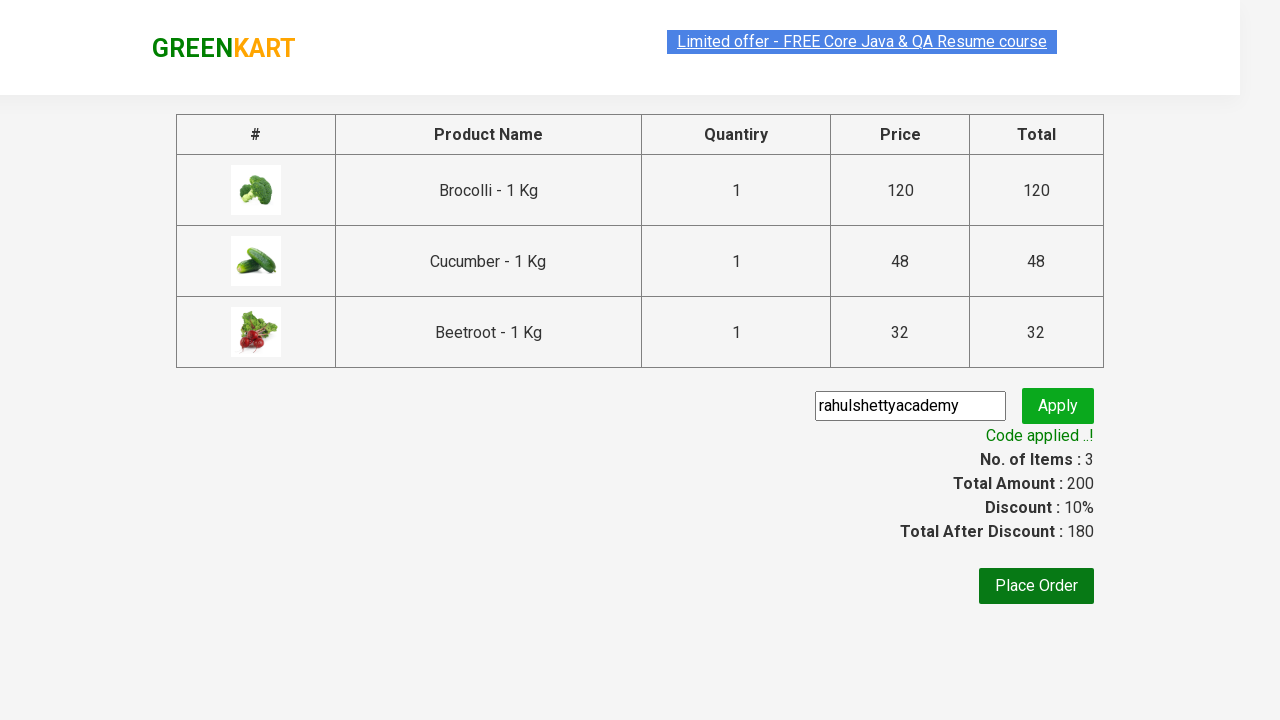